Tests file upload functionality by selecting a file and clicking upload button, then verifies the success message

Starting URL: https://the-internet.herokuapp.com/upload

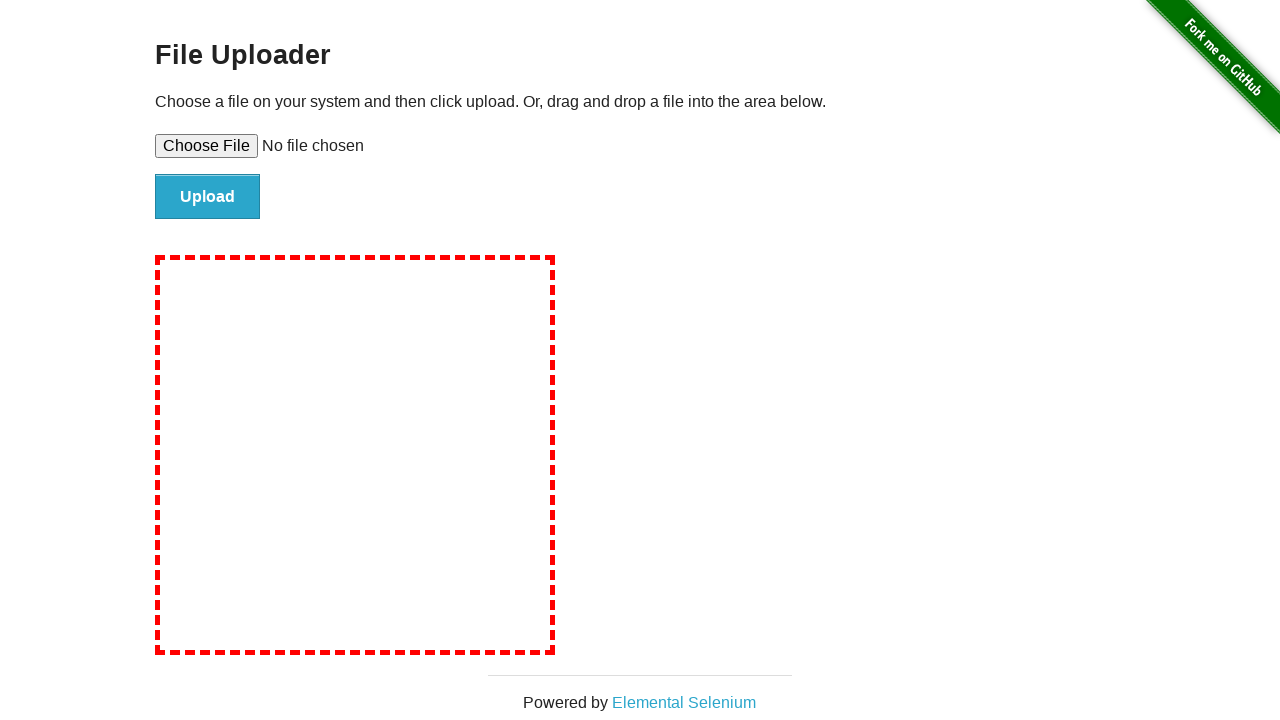

Located file upload input element
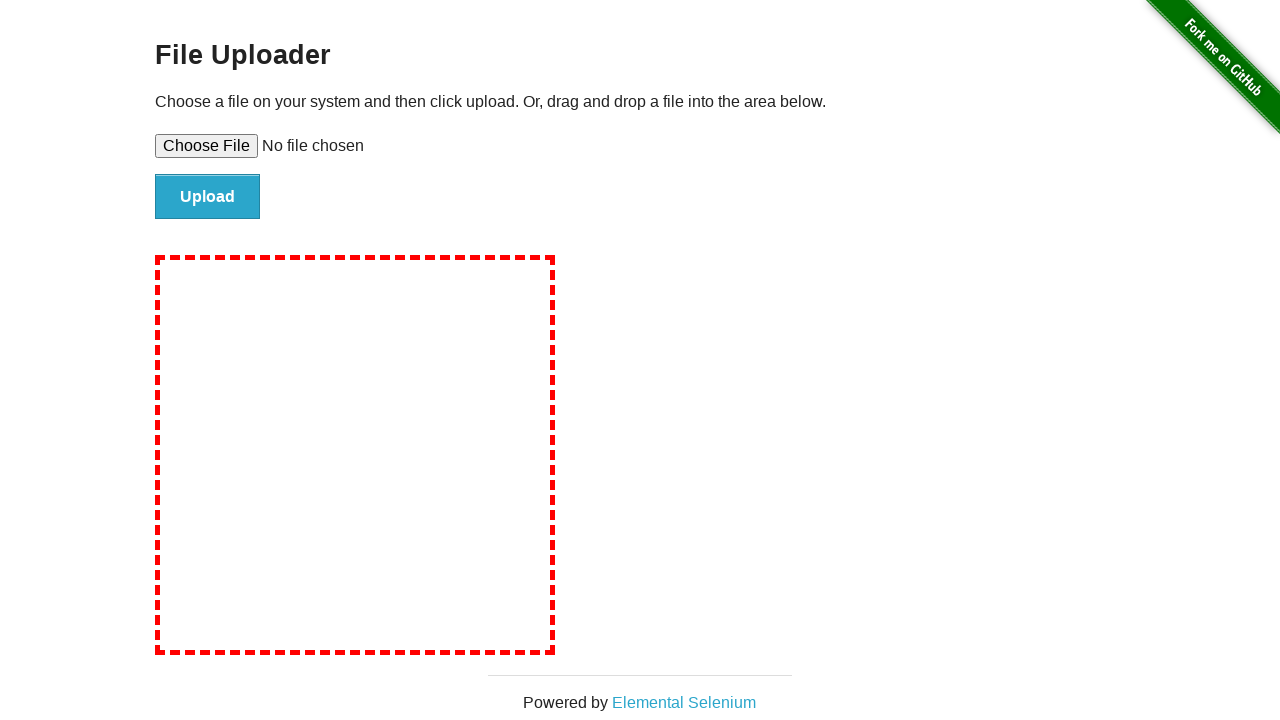

Created temporary test file
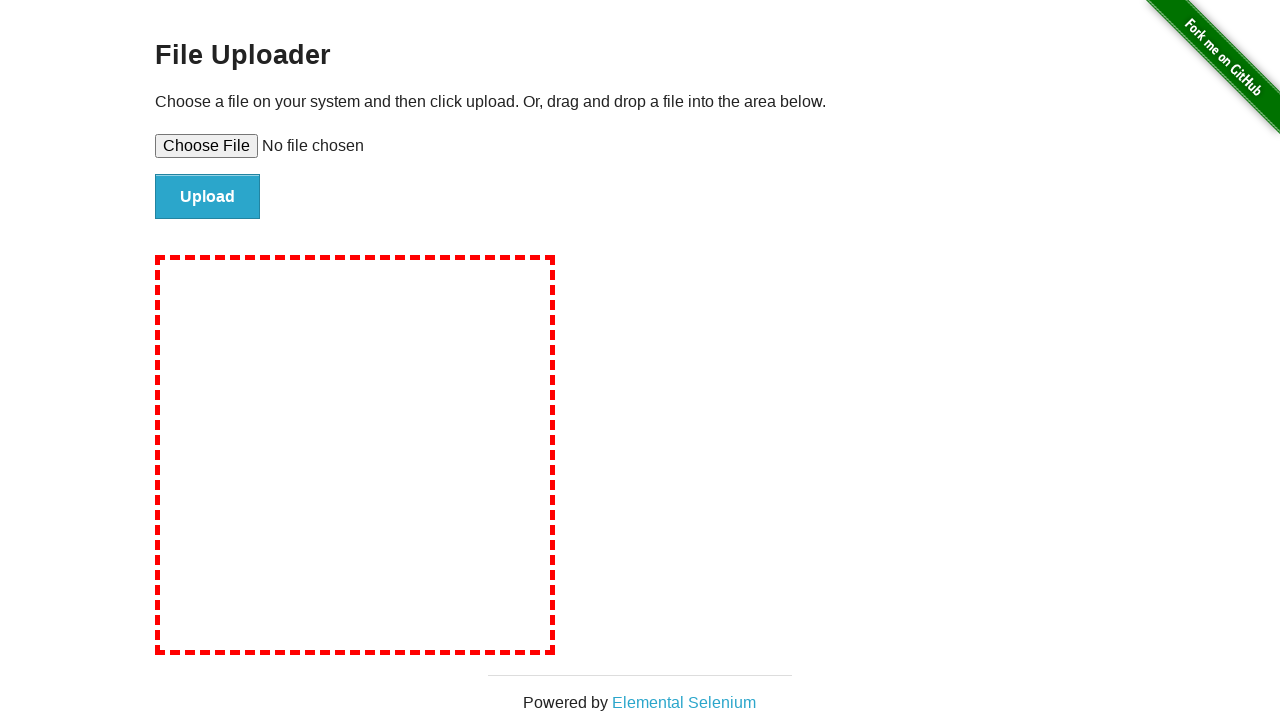

Set test file for upload
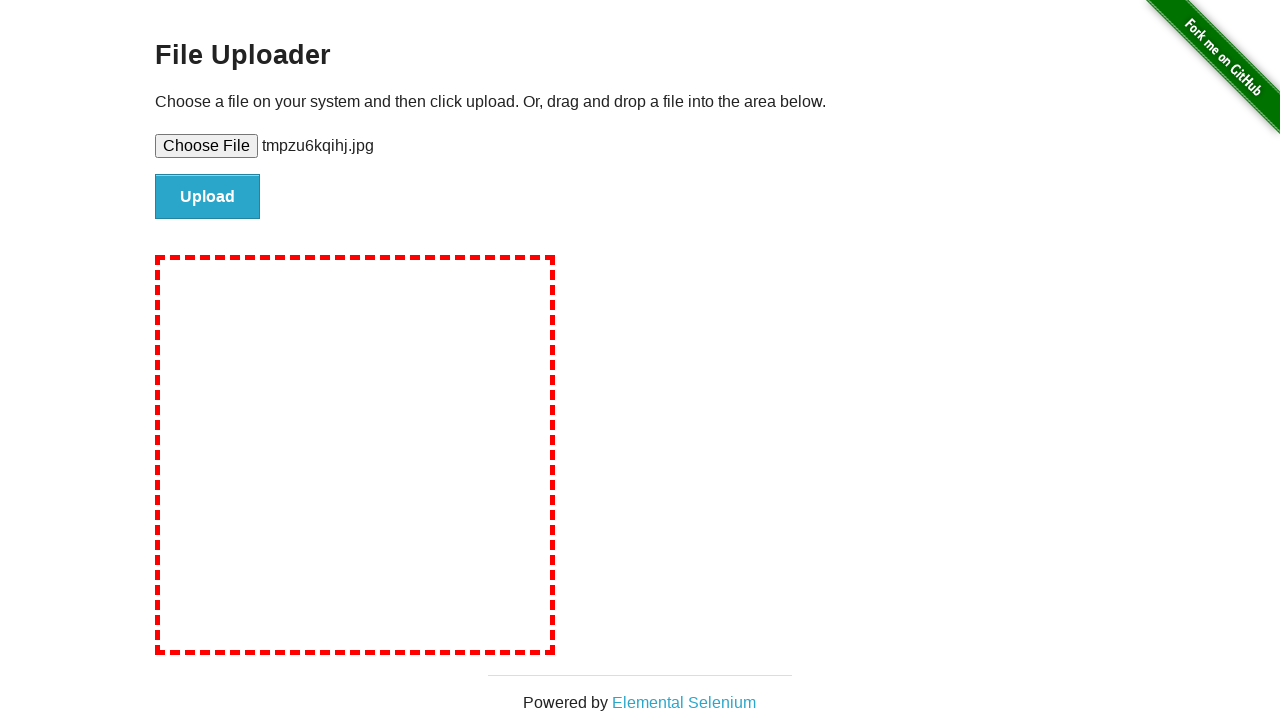

Clicked upload button at (208, 197) on #file-submit
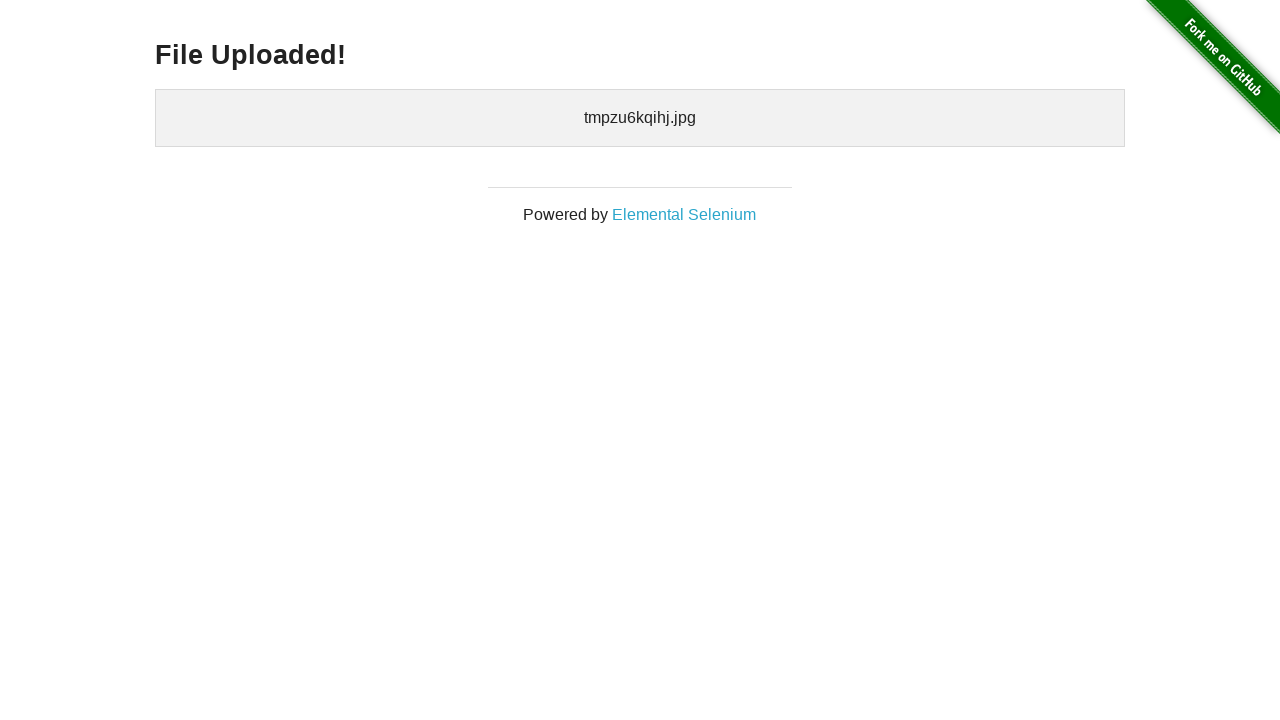

Success message header loaded
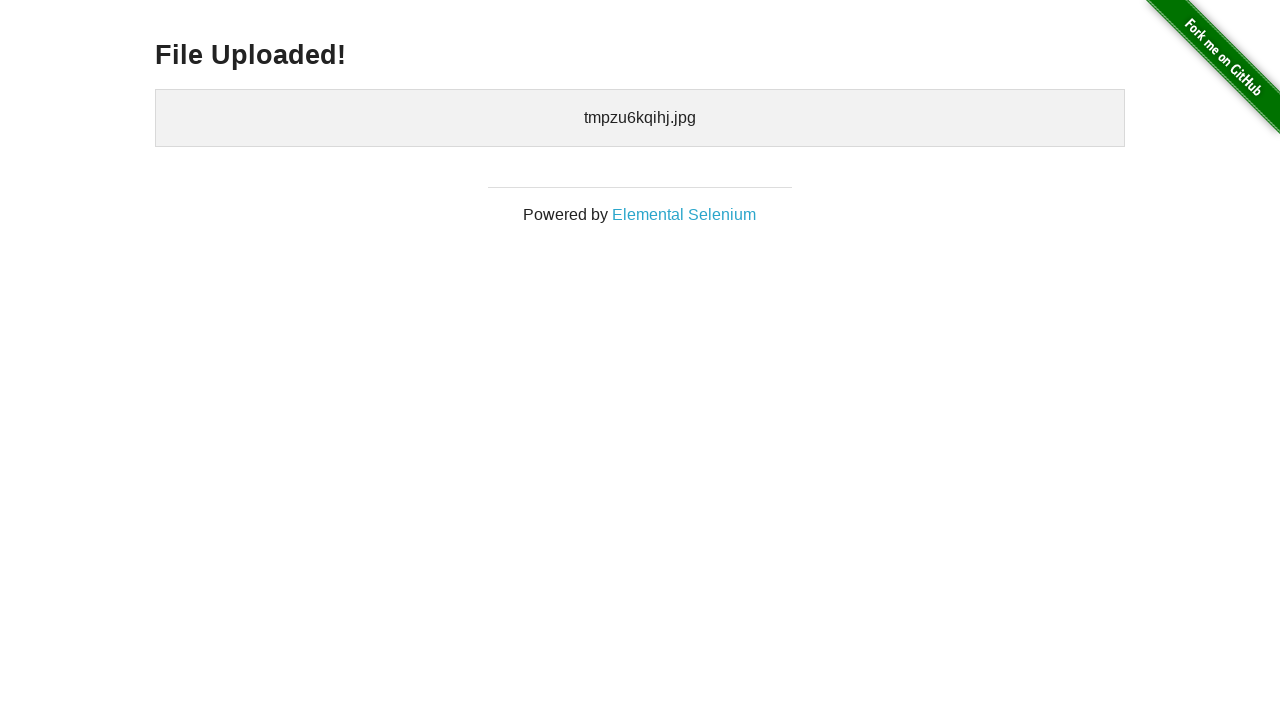

Located success message element
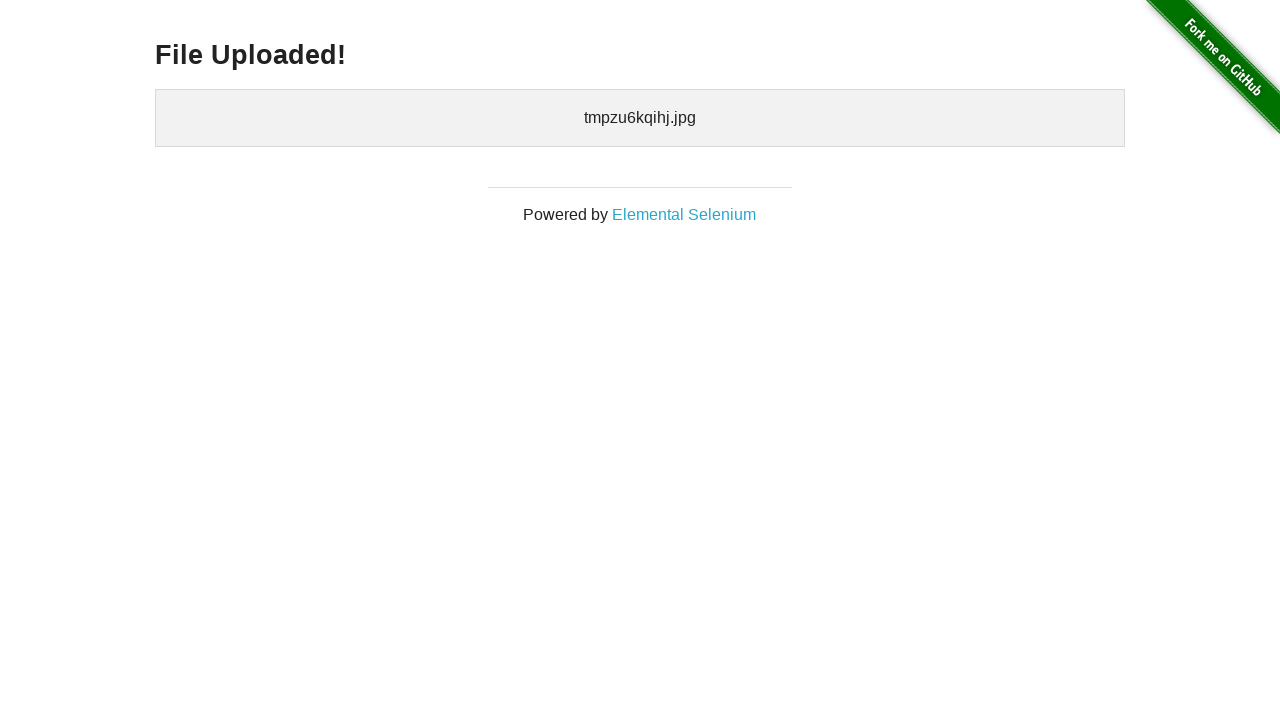

Verified success message is visible
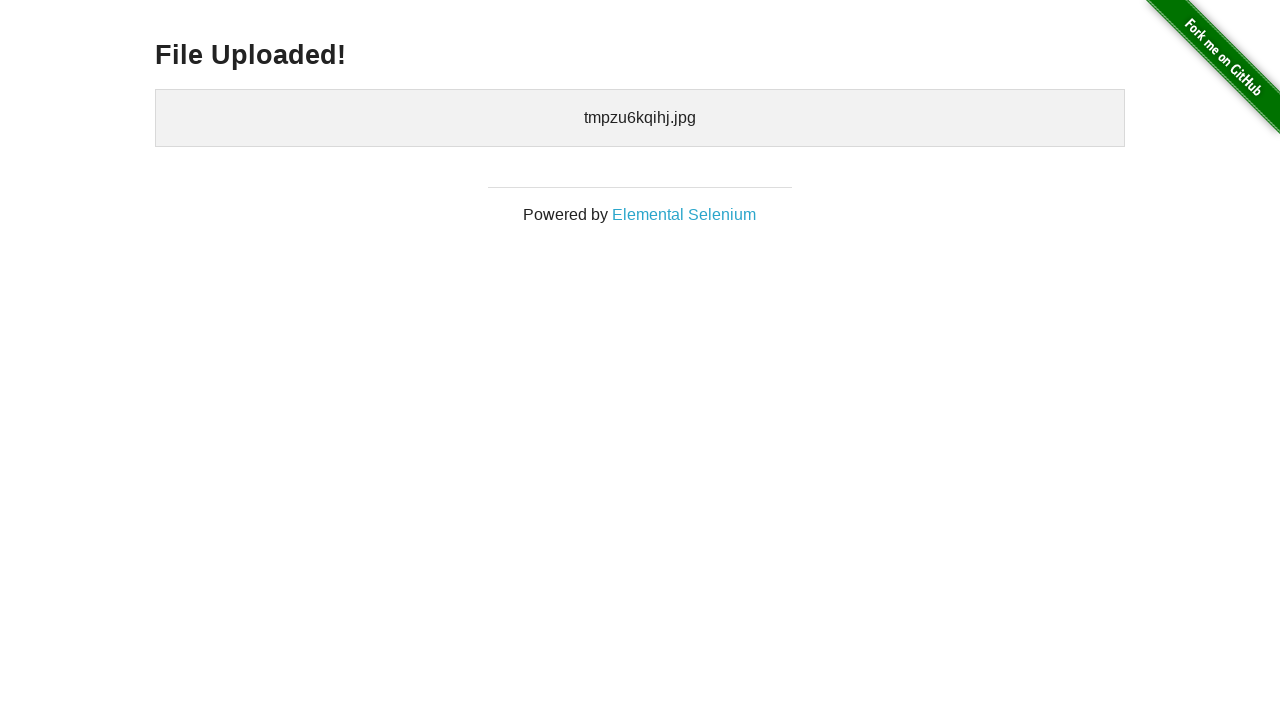

Cleaned up temporary test file
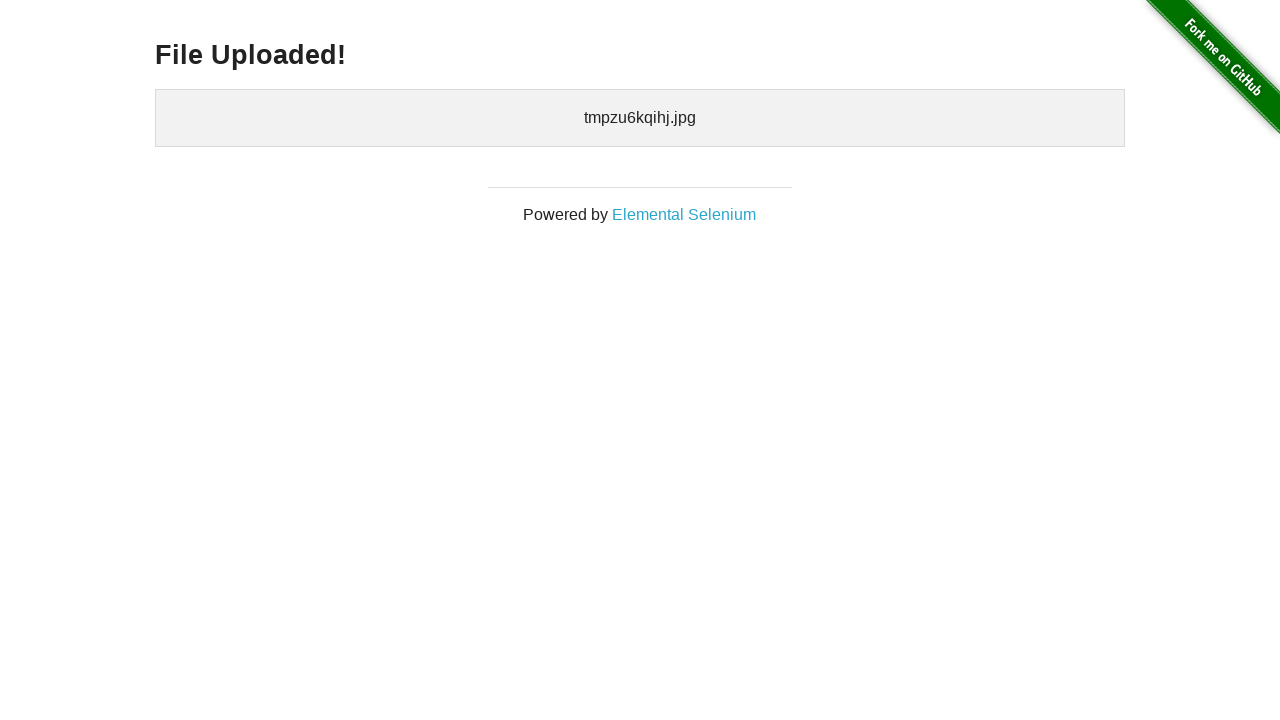

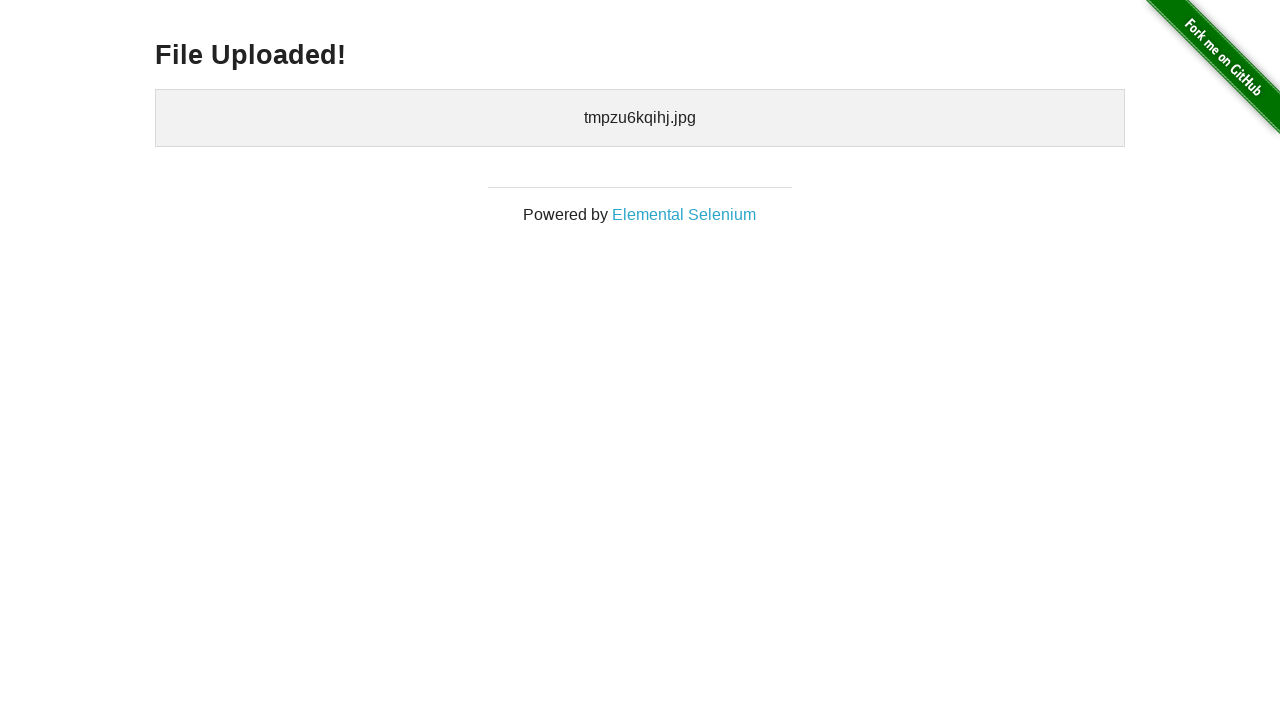